Tests jQuery UI datepicker functionality by clicking to open the calendar, selecting a date, then clearing and typing a new date directly into the input field

Starting URL: https://jqueryui.com/resources/demos/datepicker/default.html

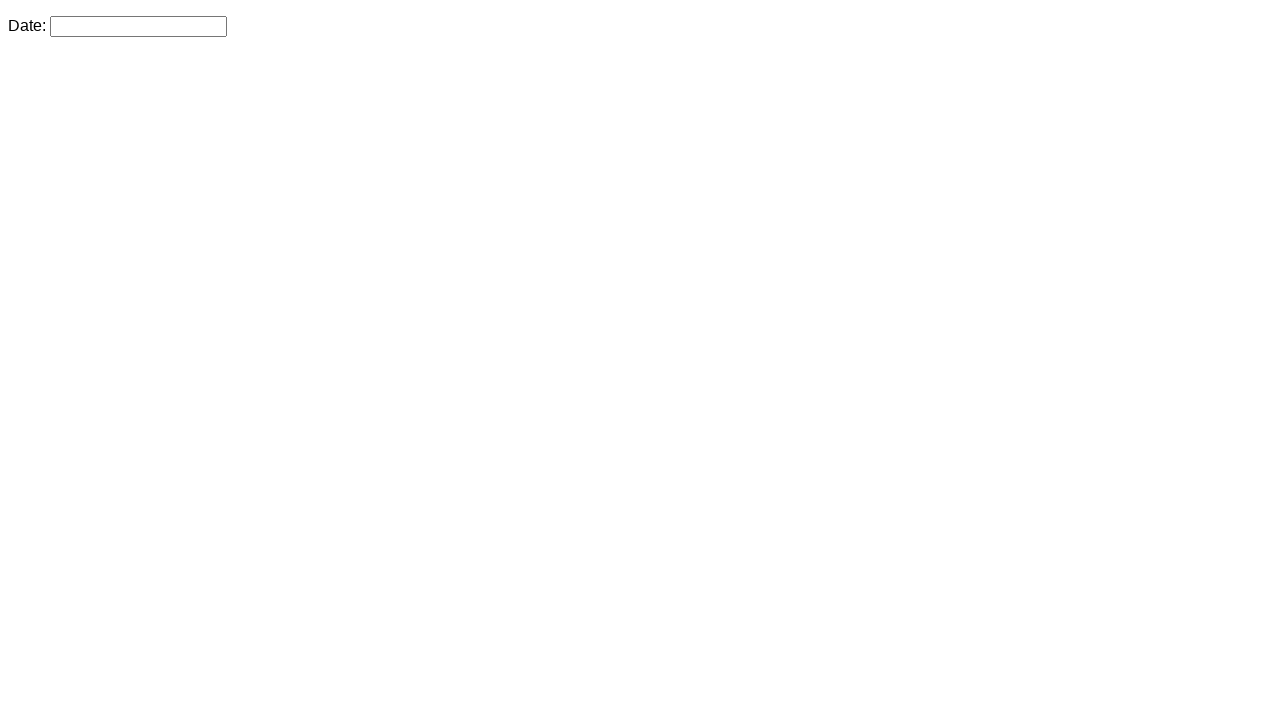

Clicked datepicker input to open calendar at (138, 26) on #datepicker
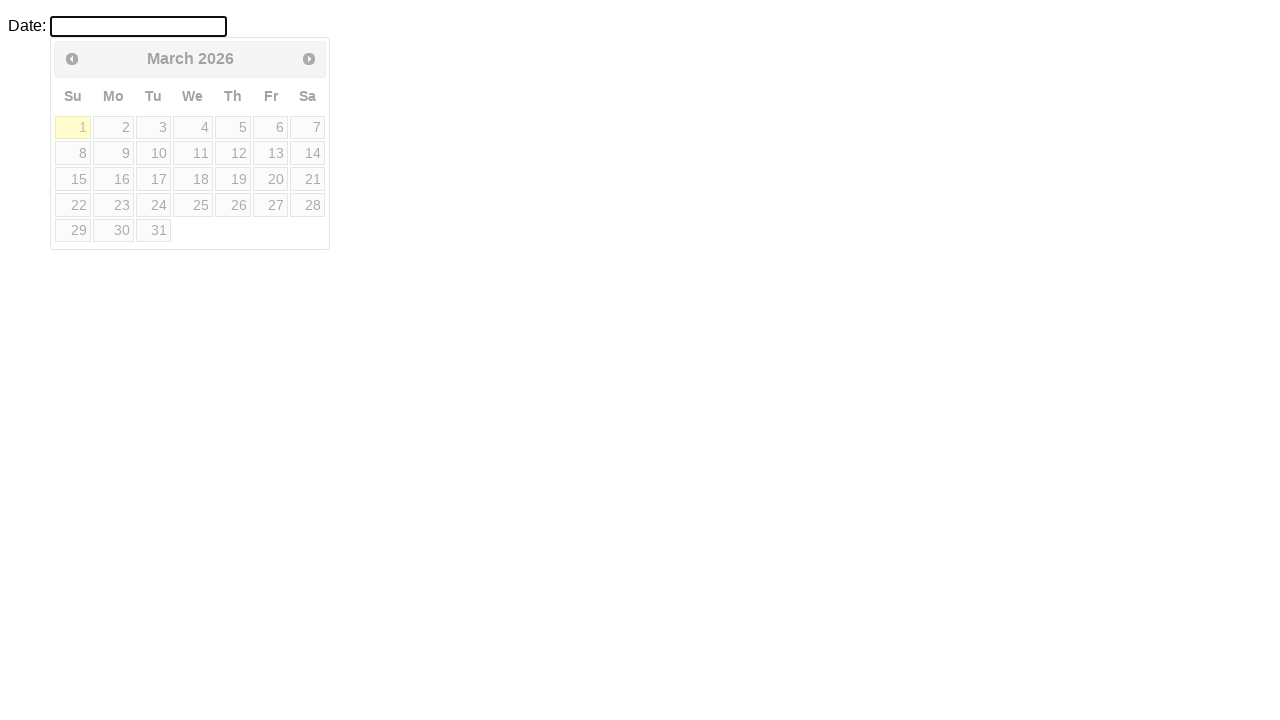

Selected 27th from calendar at (271, 205) on a:text('27')
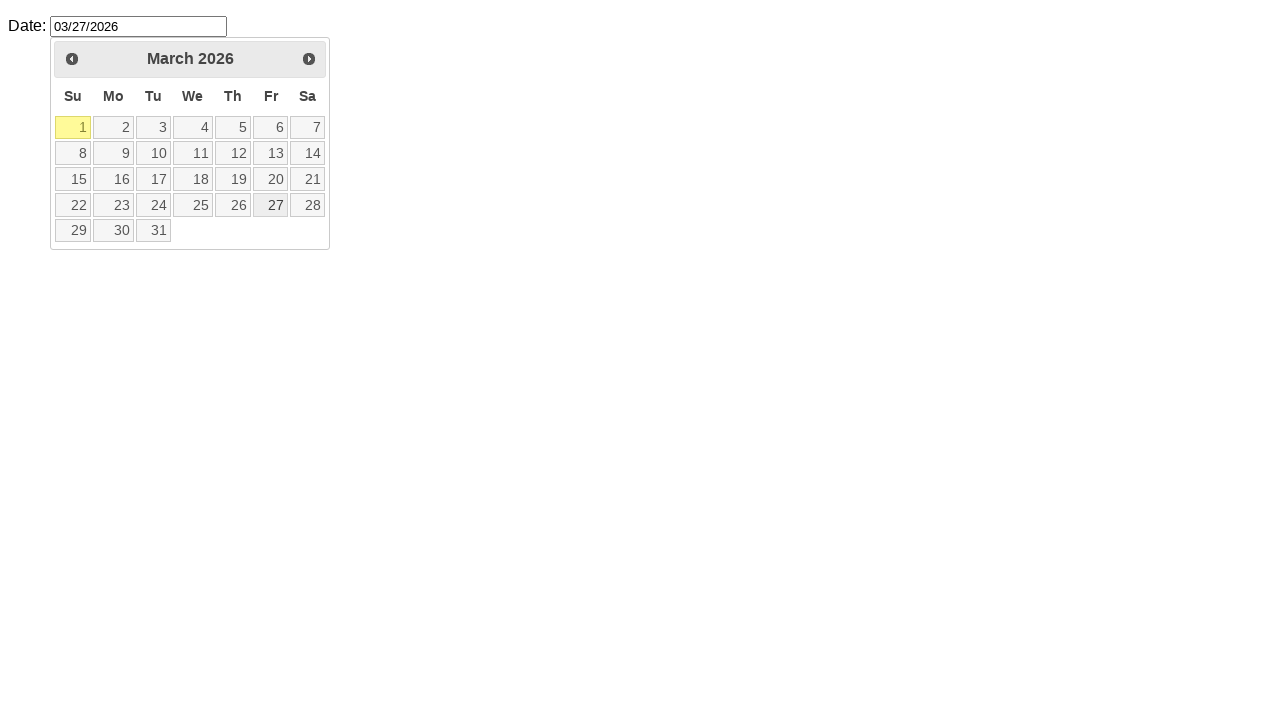

Waited 1000ms for date selection to complete
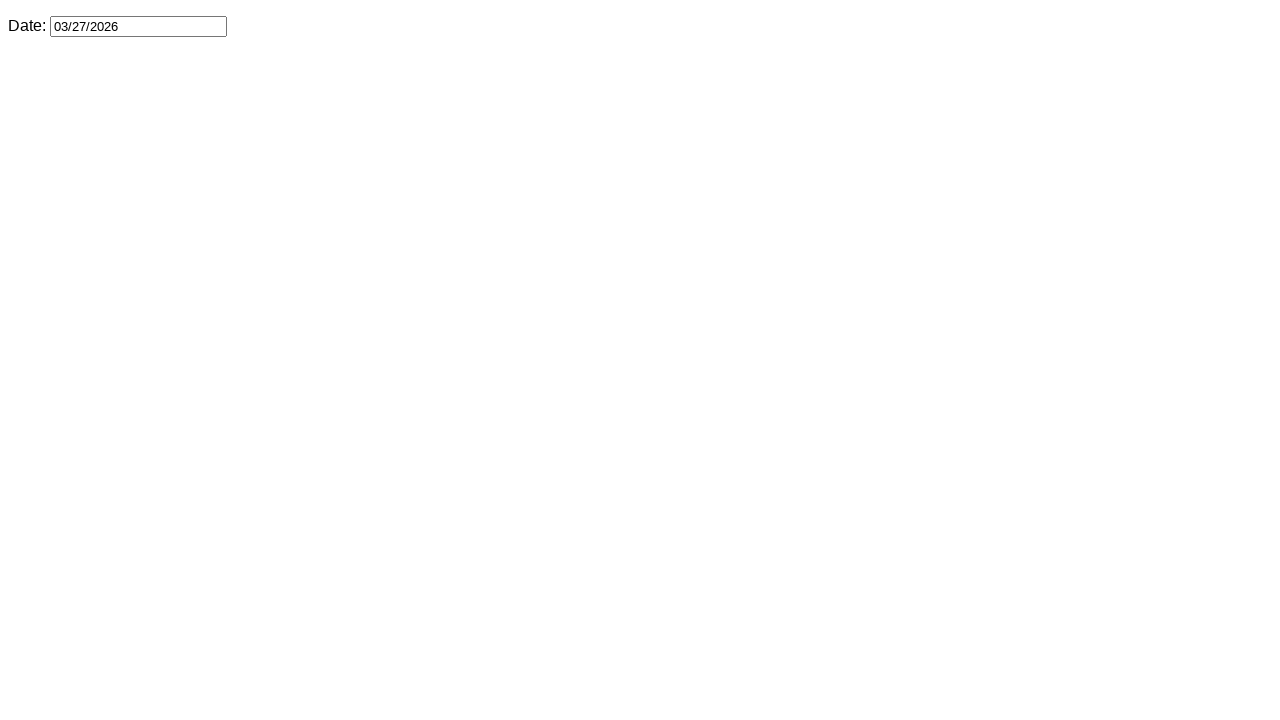

Cleared datepicker input field on #datepicker
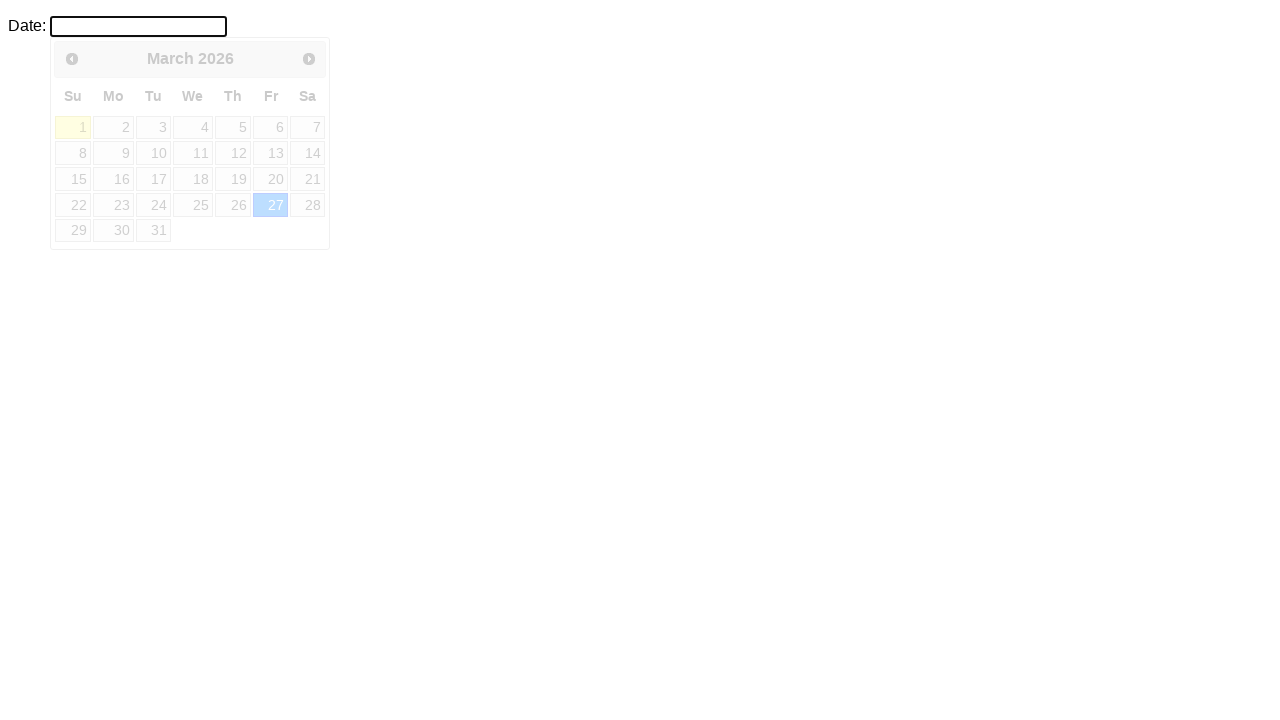

Typed new date '10/26/2023' into datepicker field on #datepicker
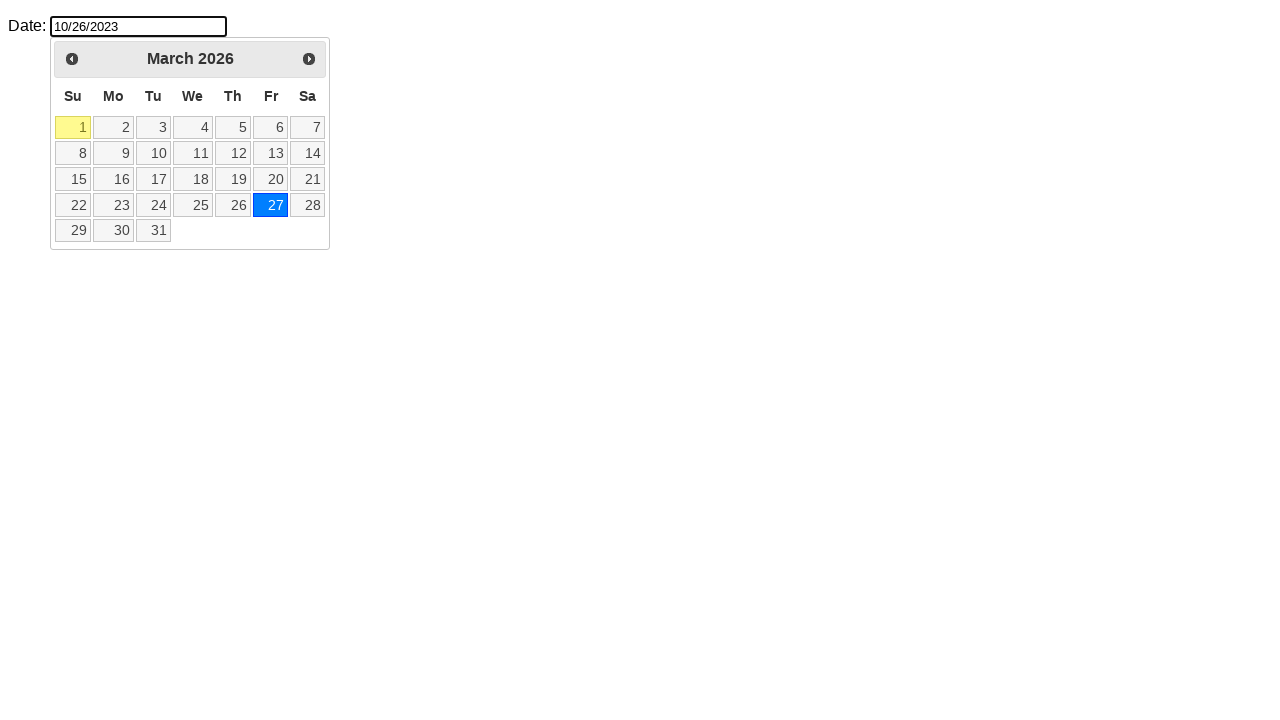

Pressed Escape key to close calendar
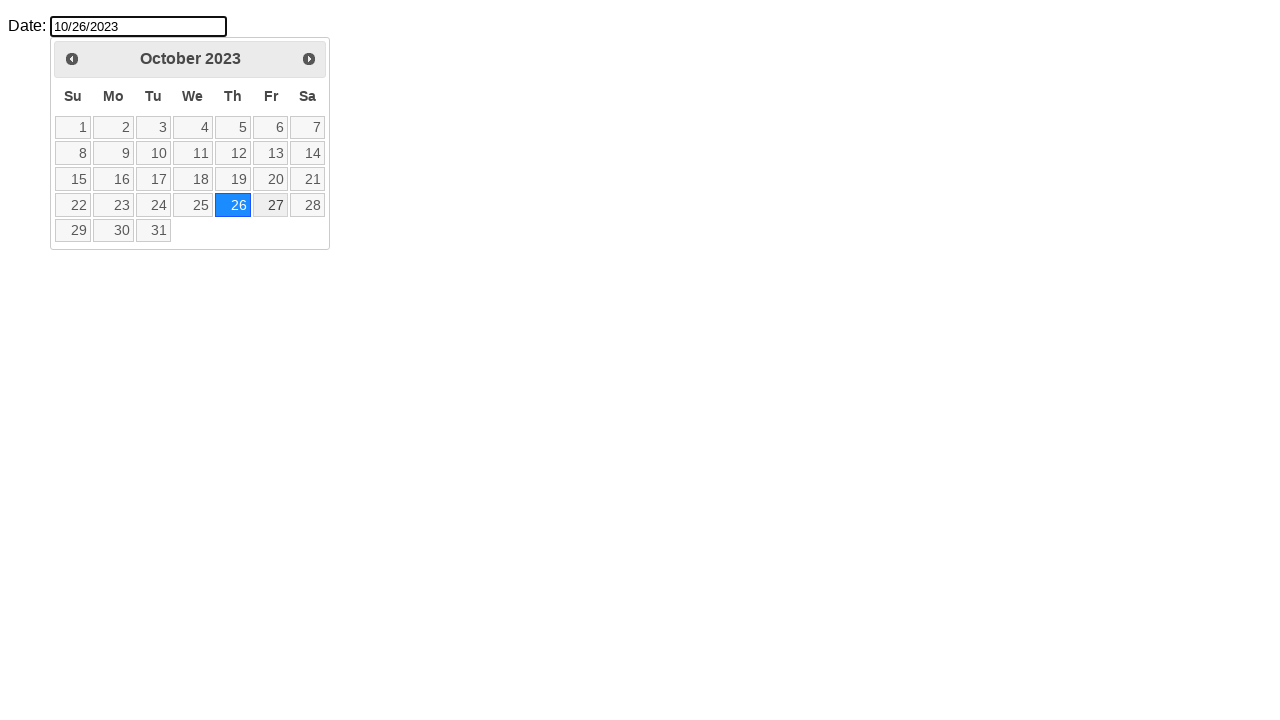

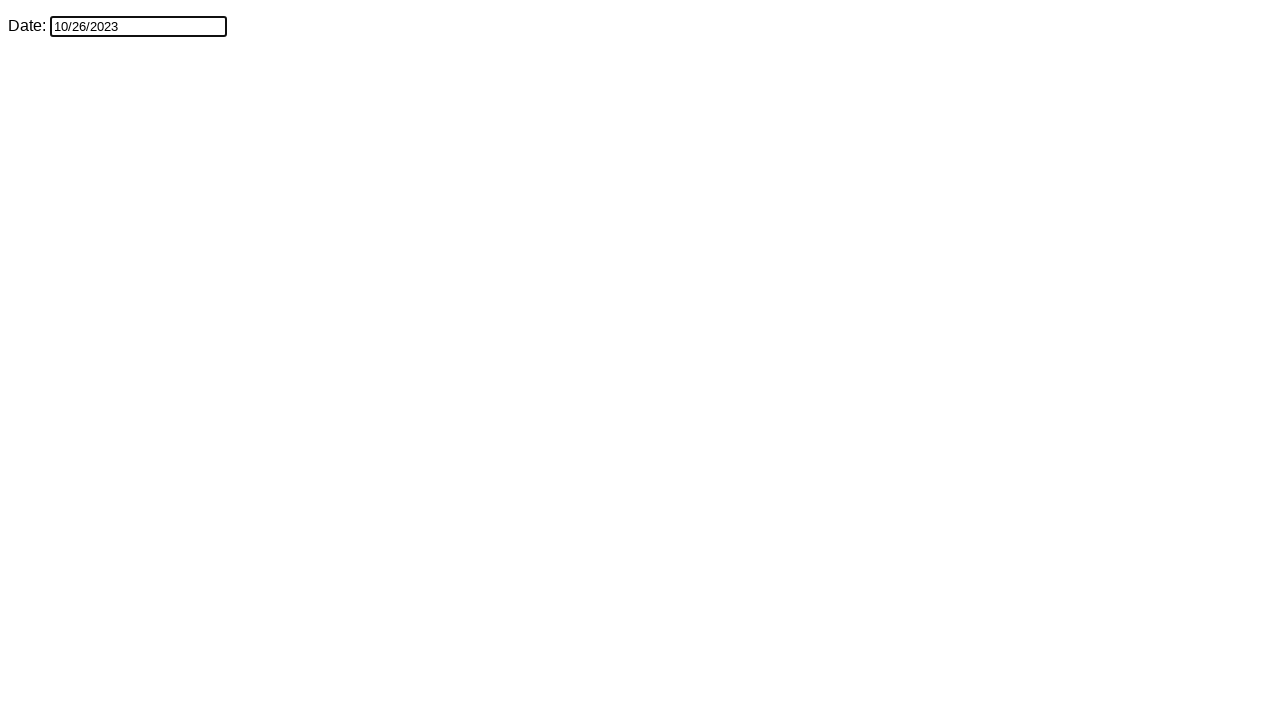